Tests the full name text box field on DemoQA by entering a name, submitting the form, and verifying the output contains the entered name

Starting URL: https://demoqa.com/text-box

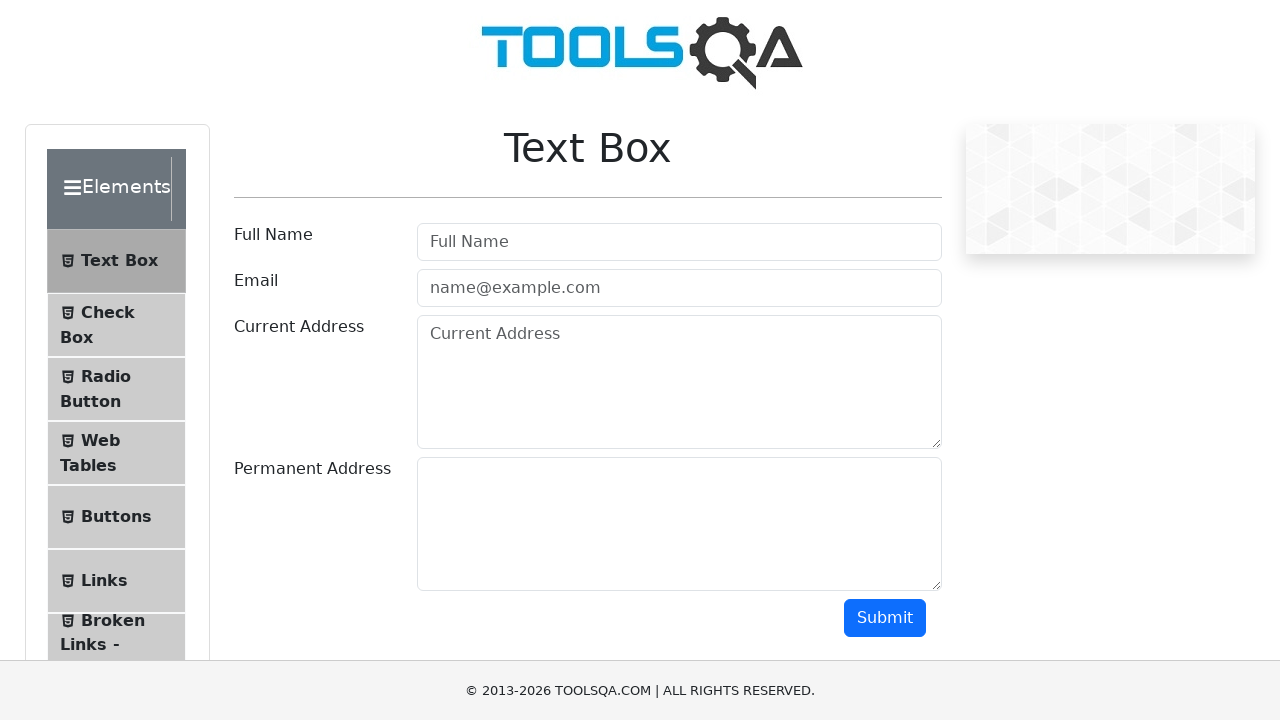

Filled full name field with 'Ira' on #userName
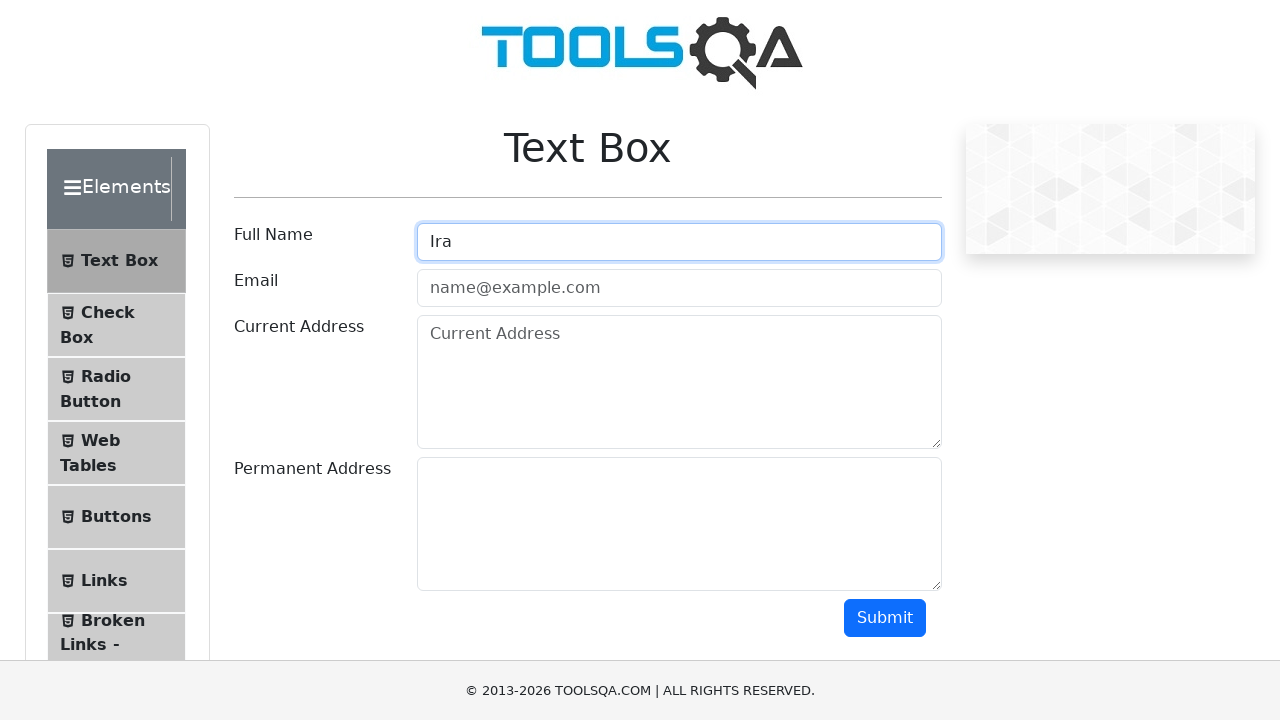

Clicked submit button to submit the form at (885, 618) on #submit
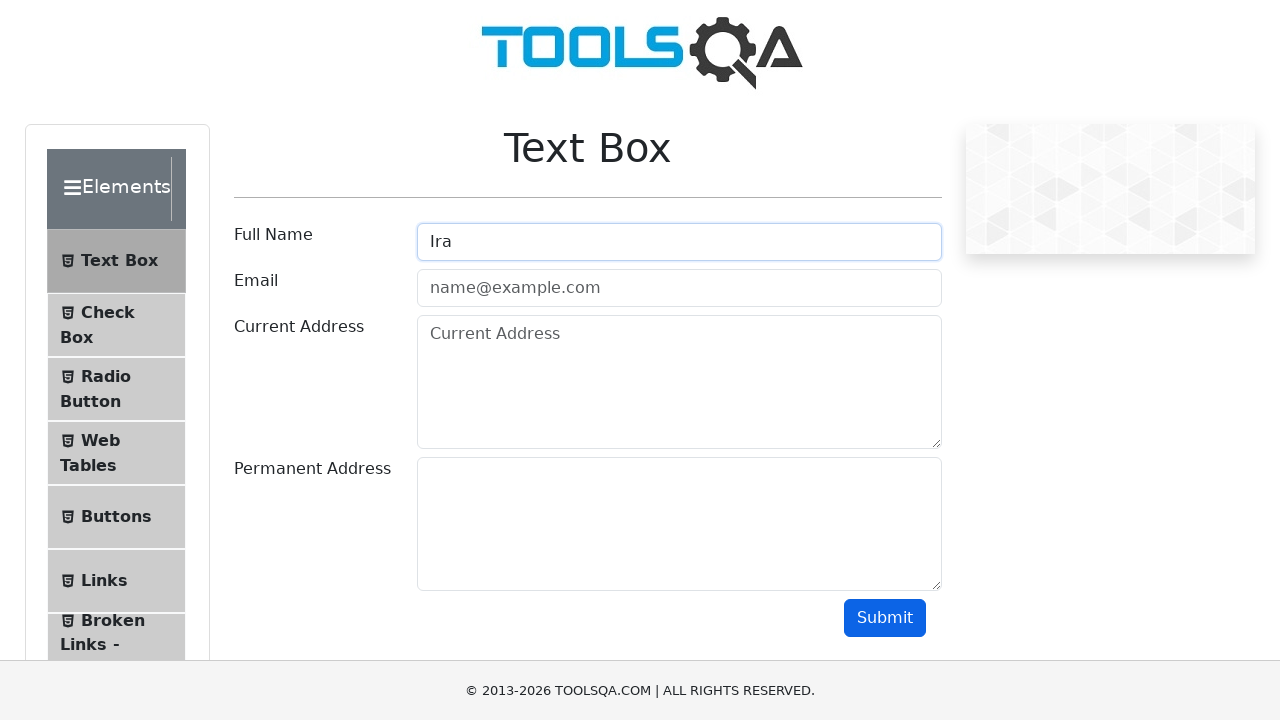

Output section loaded after form submission
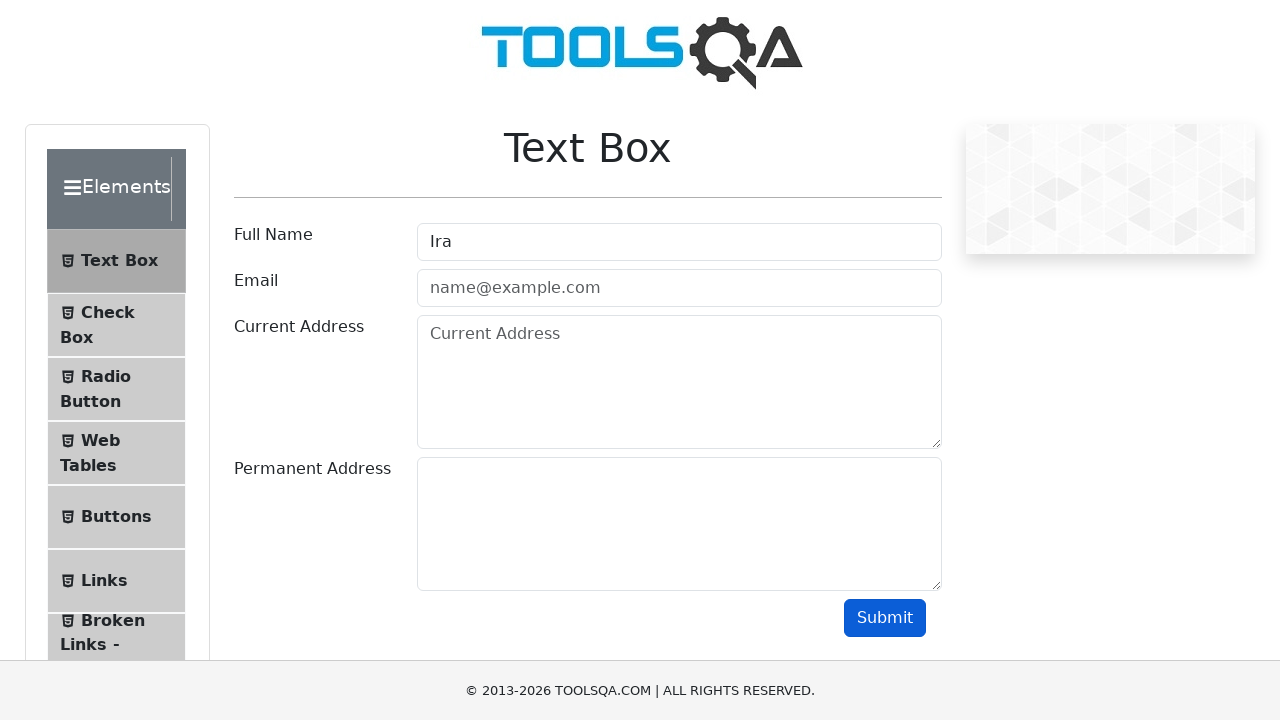

Retrieved output text containing the submitted name
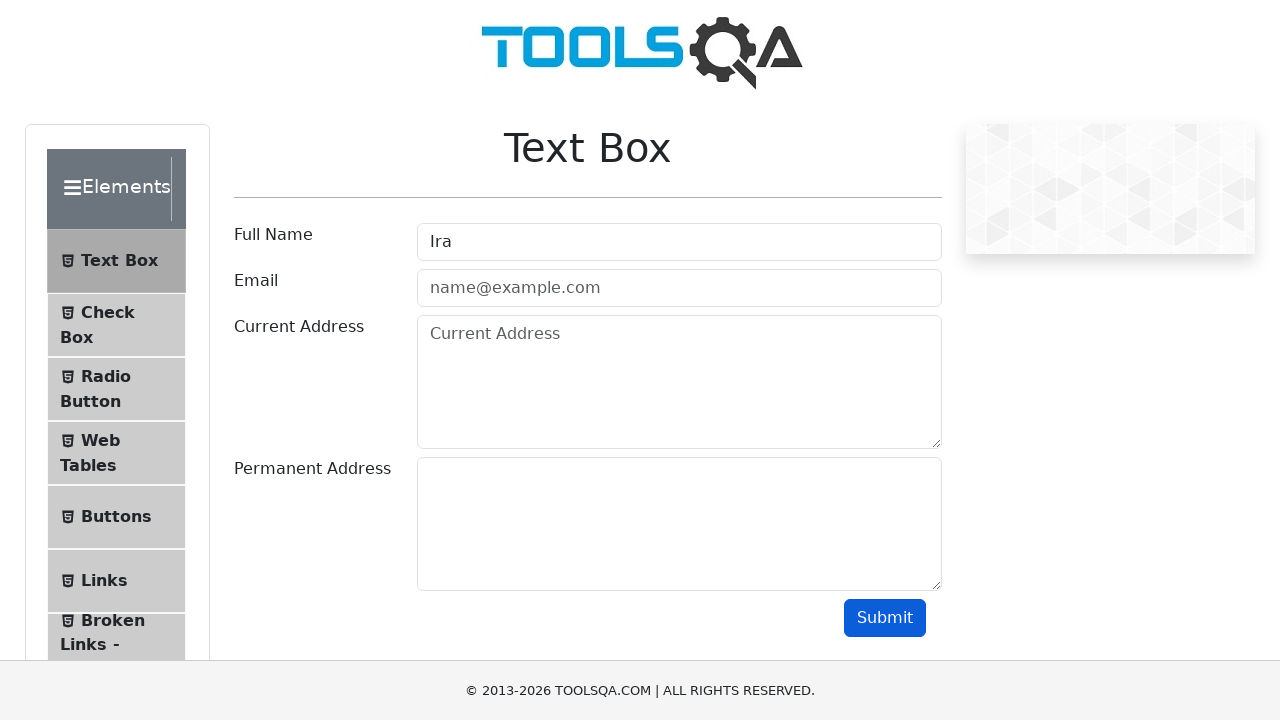

Verified that output contains the entered name 'Ira'
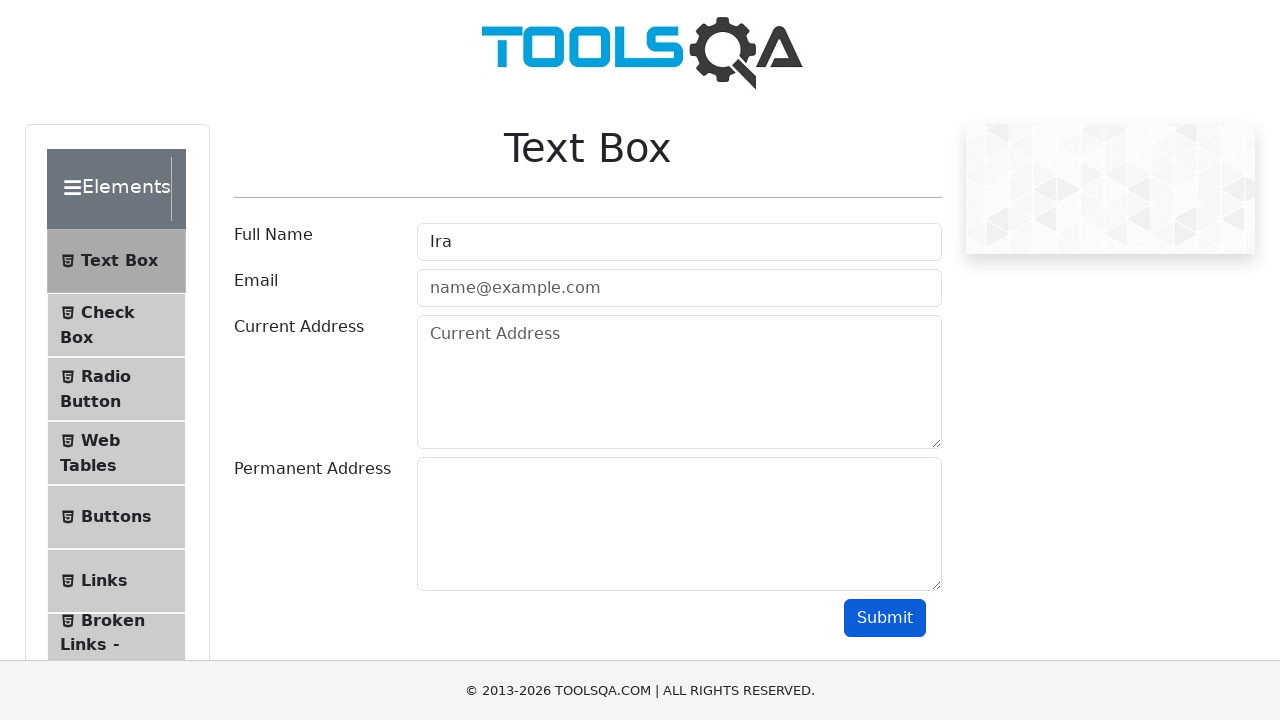

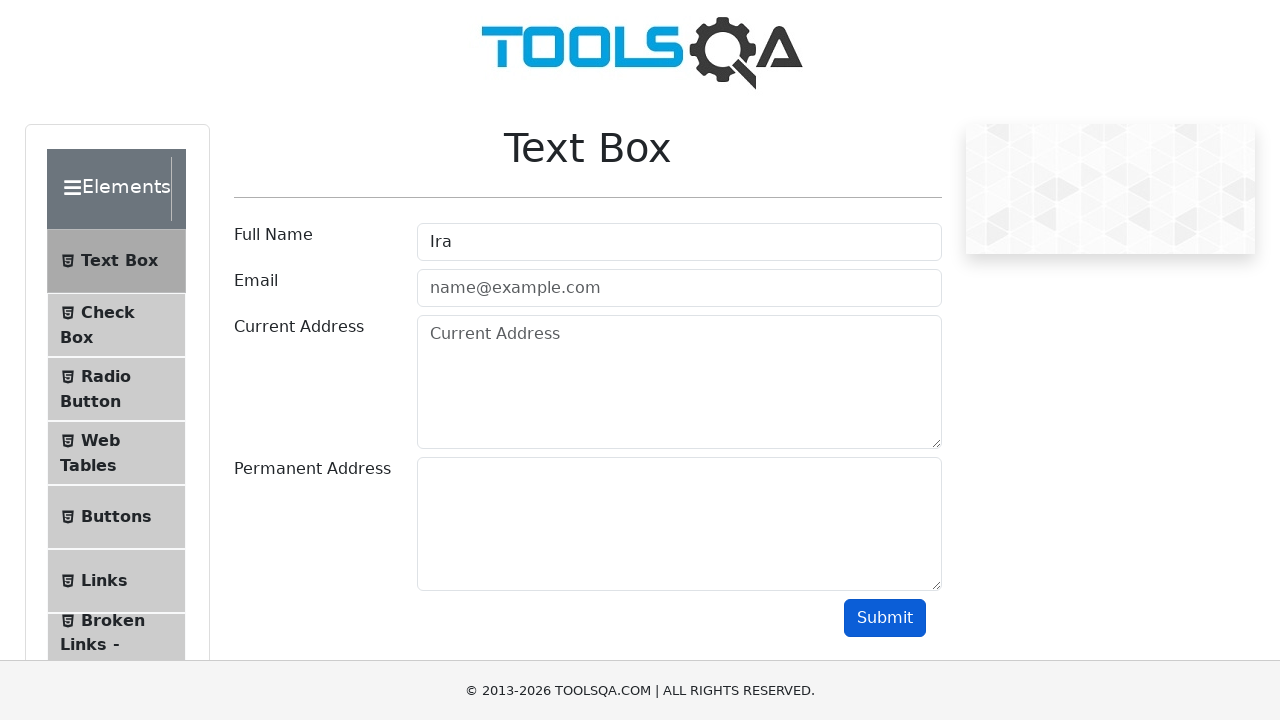